Tests browser tab handling by clicking a button that opens a new tab, switching to the new tab to verify its URL, then switching back to the parent window and verifying the URL matches.

Starting URL: https://demoqa.com/browser-windows

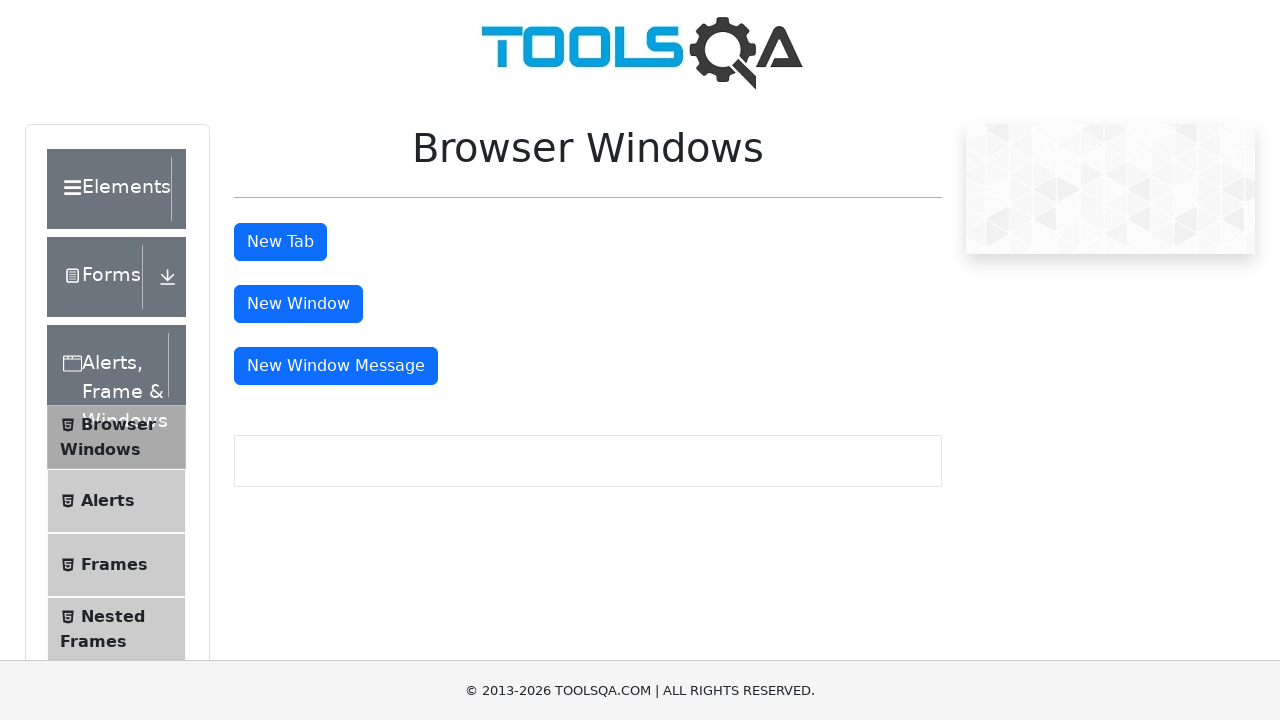

Stored parent page URL before opening new tab
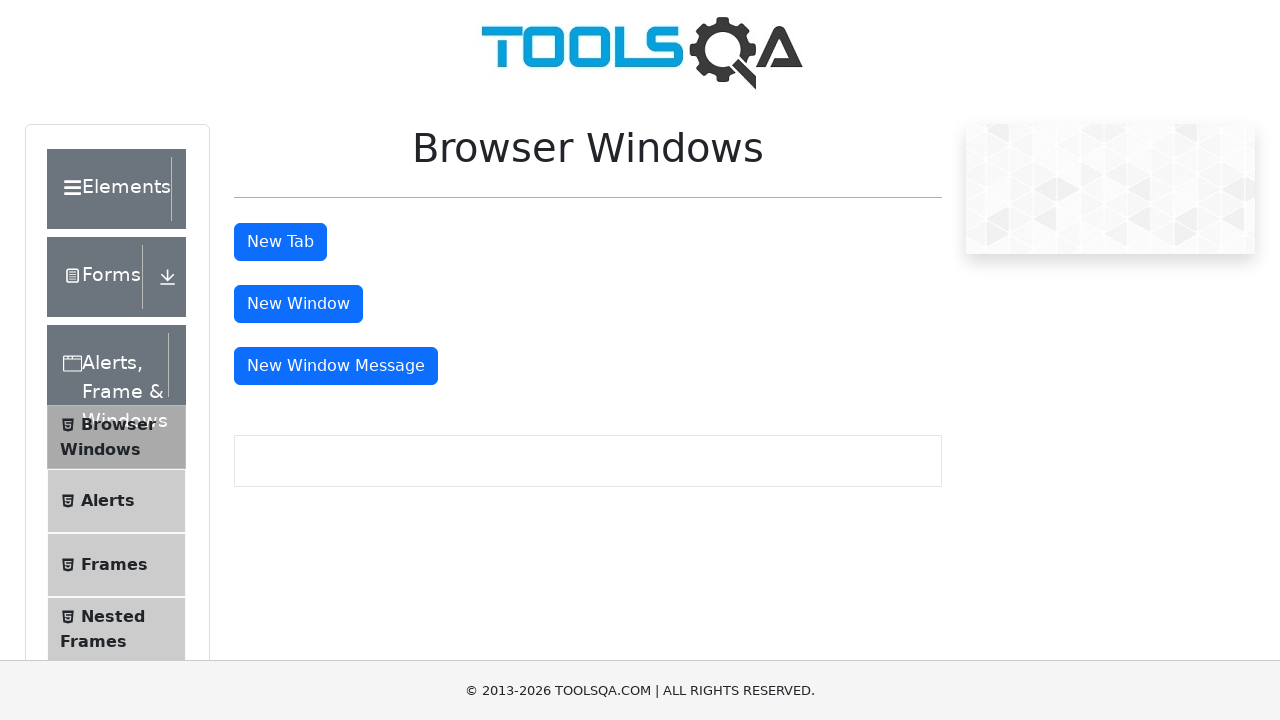

Clicked the New Tab button at (280, 242) on button#tabButton
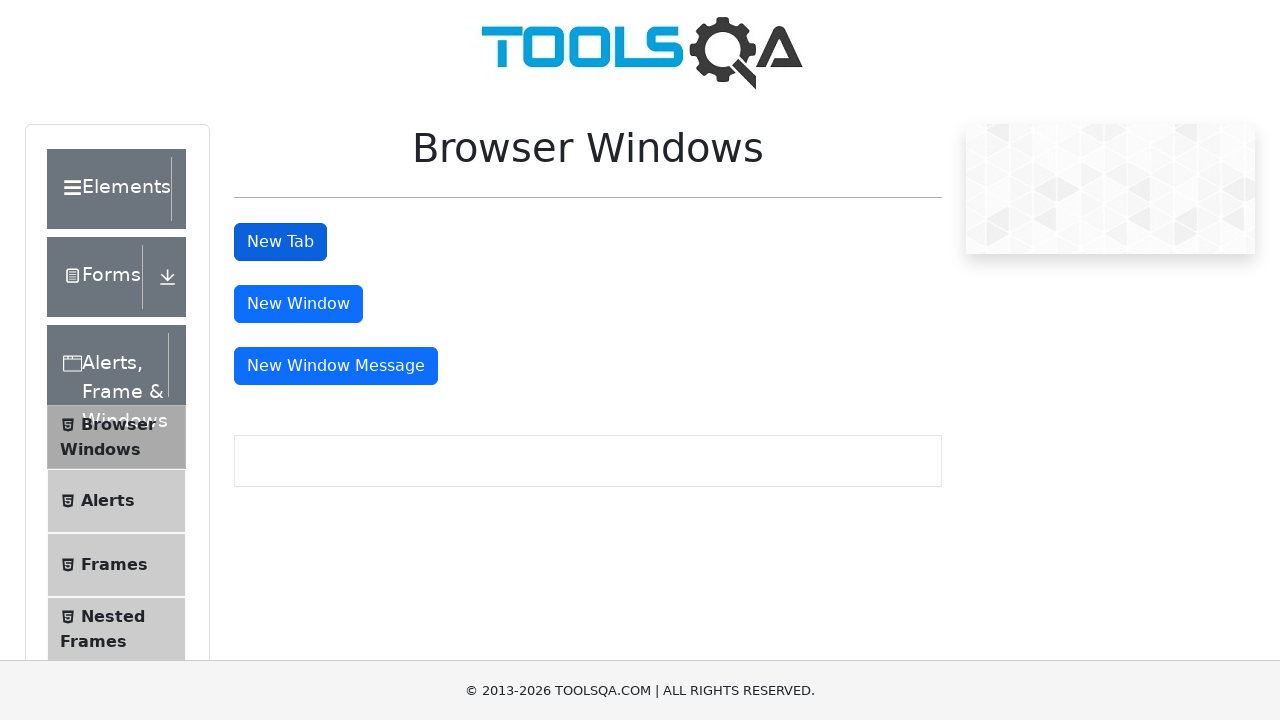

Clicked New Tab button again and intercepted new page at (280, 242) on button#tabButton
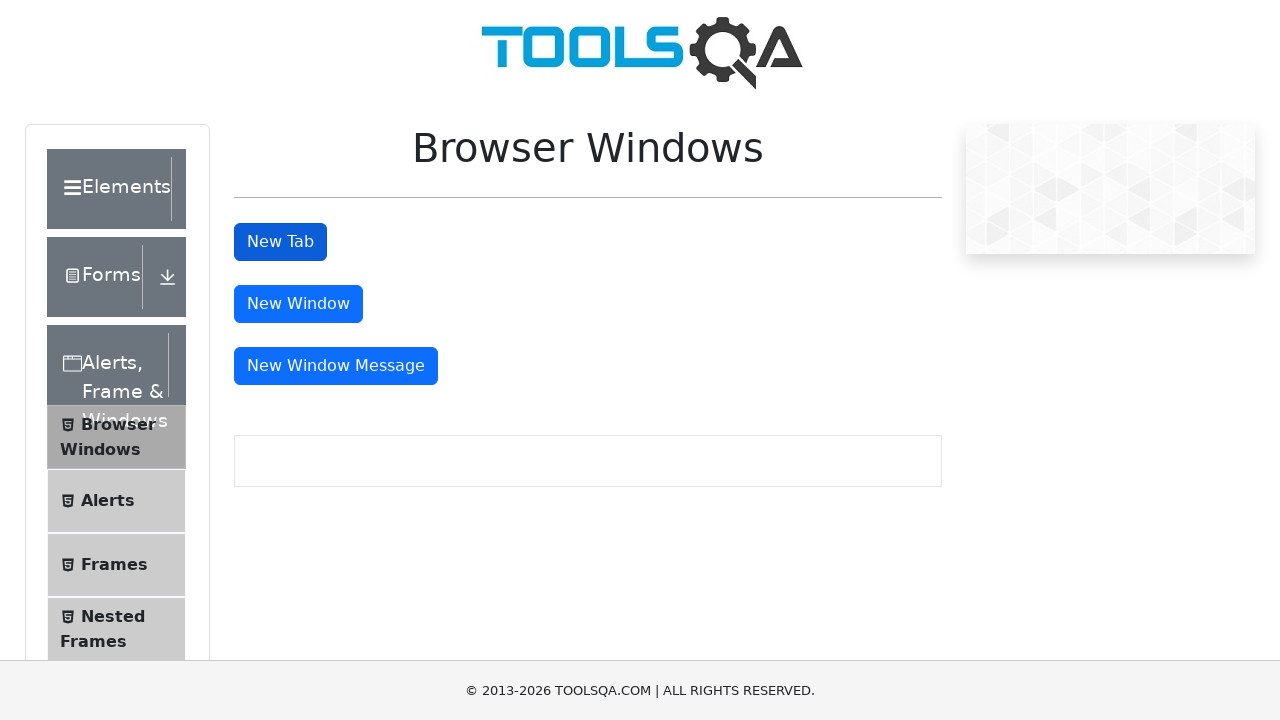

Obtained reference to newly opened tab
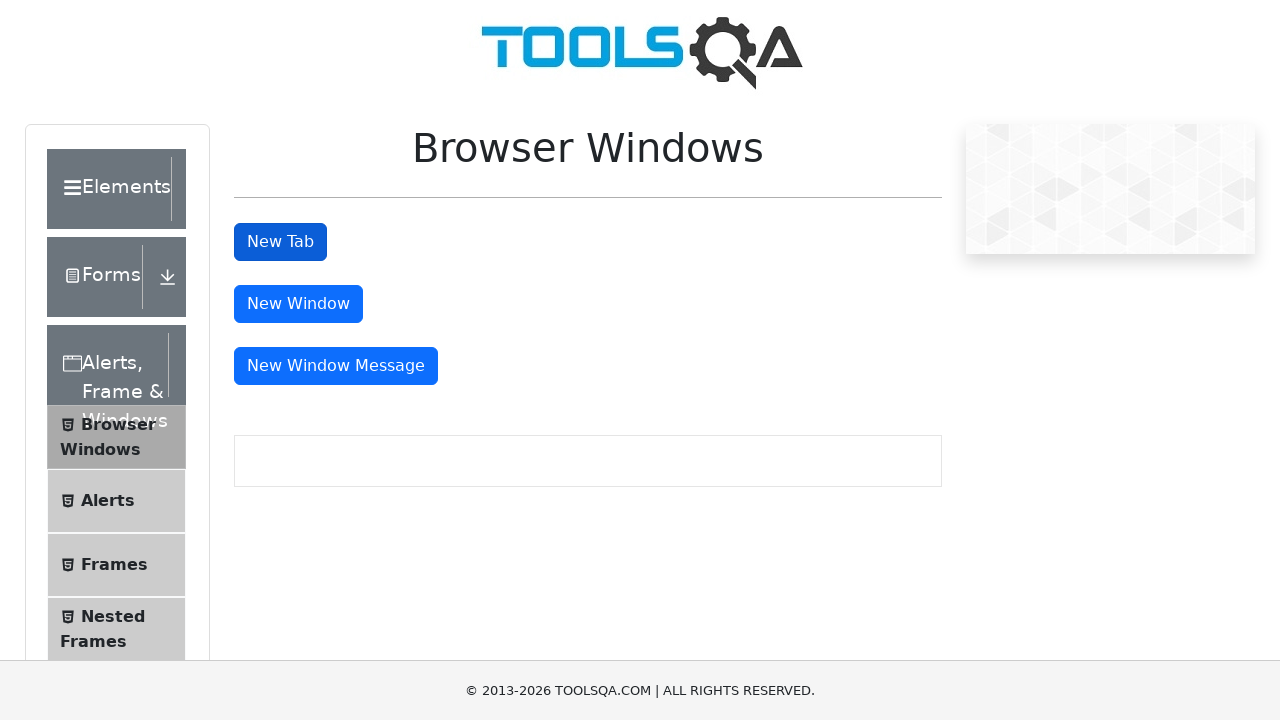

New tab finished loading
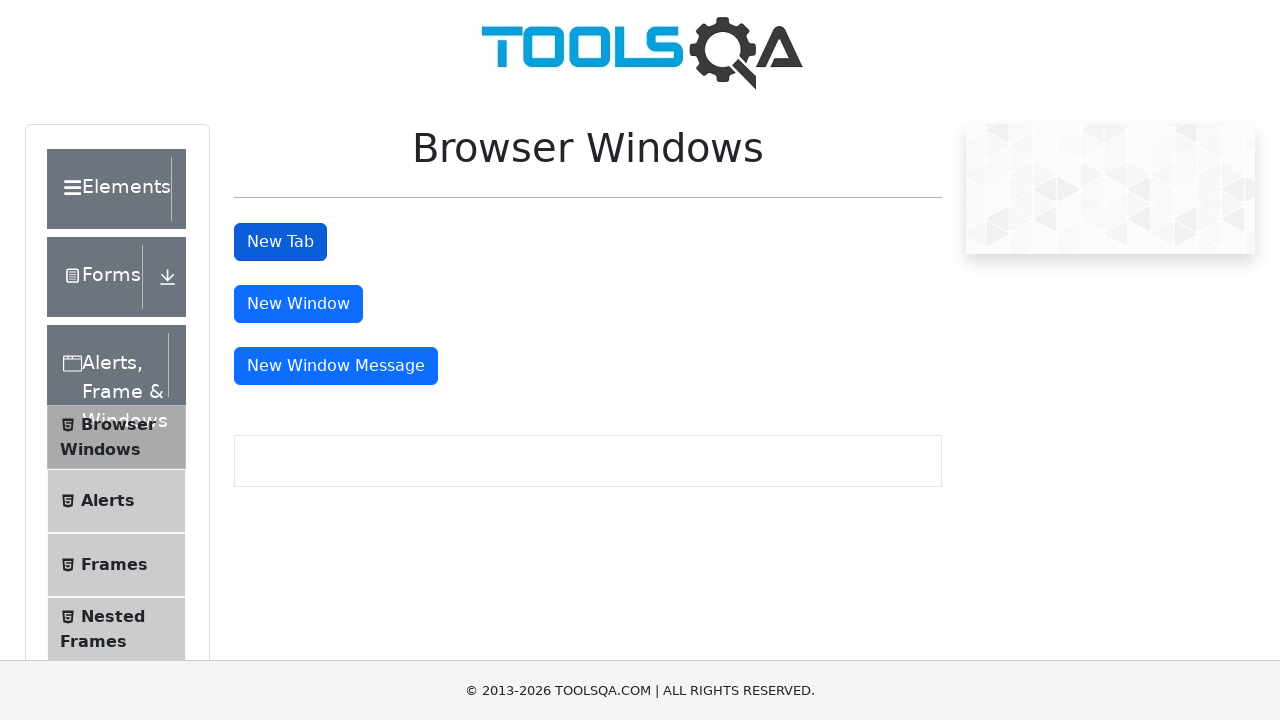

Retrieved new tab URL: https://demoqa.com/sample
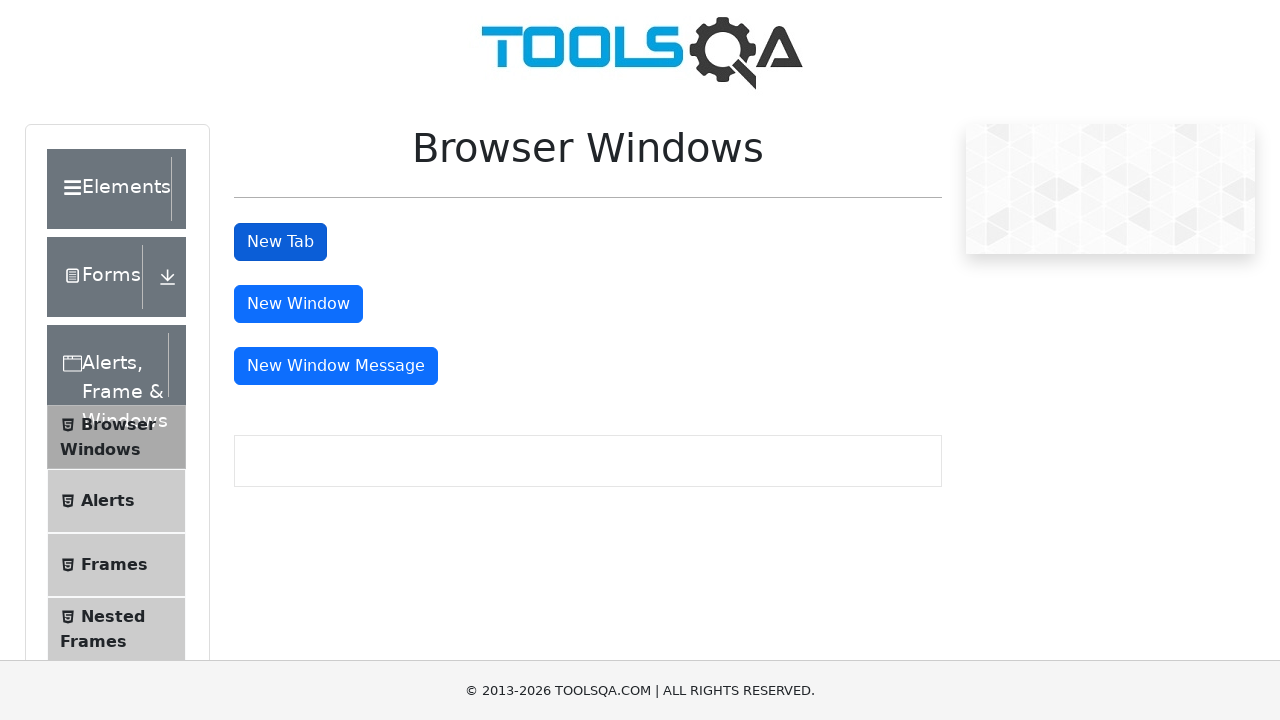

Printed new tab URL to console
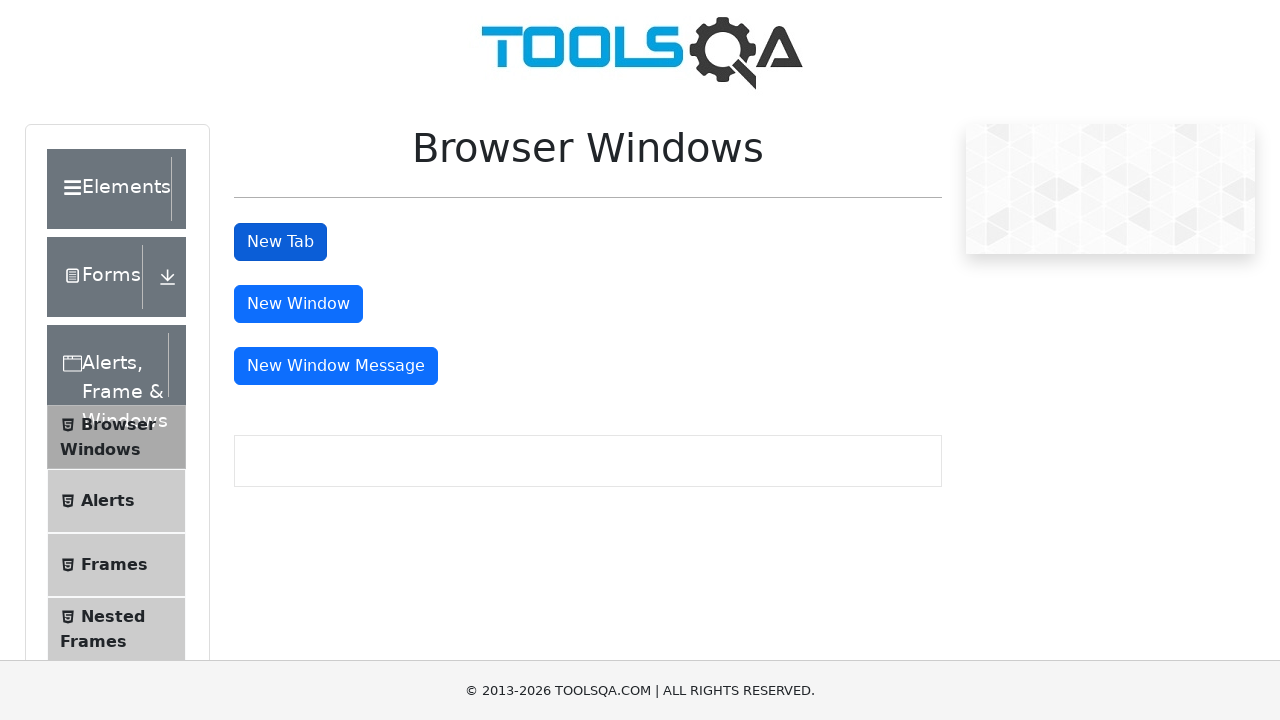

Verified new tab URL matches expected value https://demoqa.com/sample
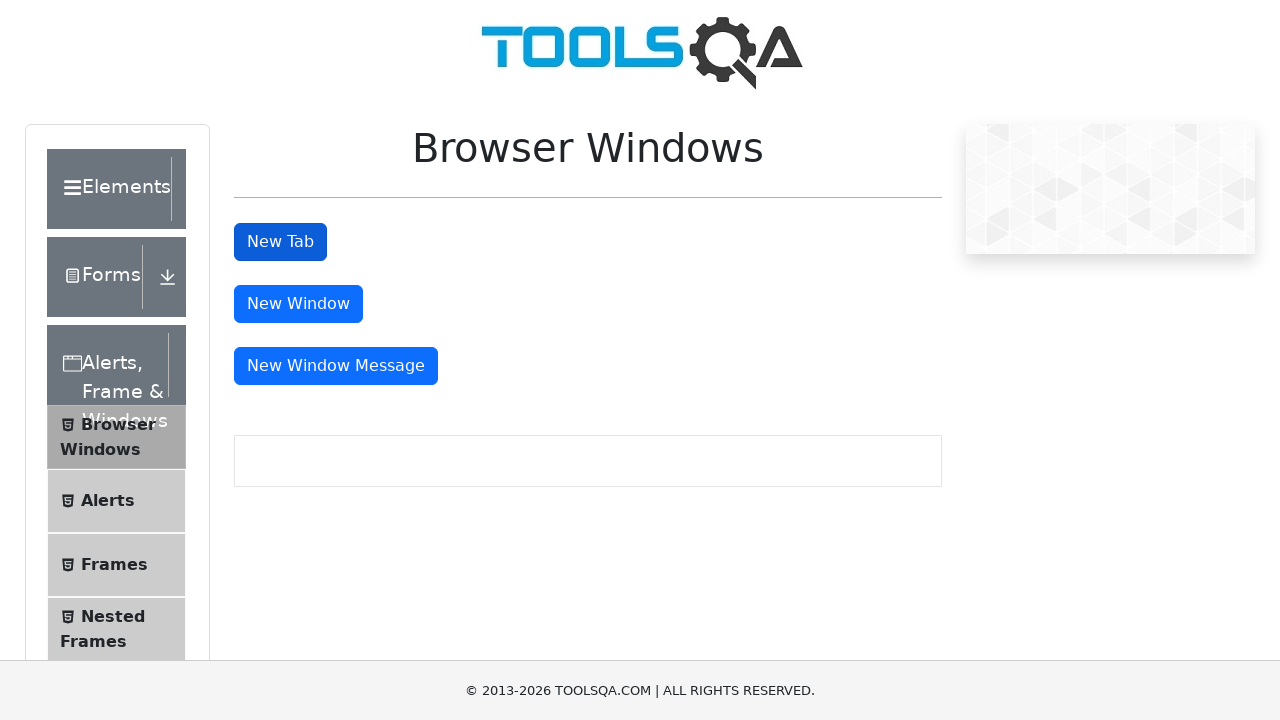

Closed the new tab
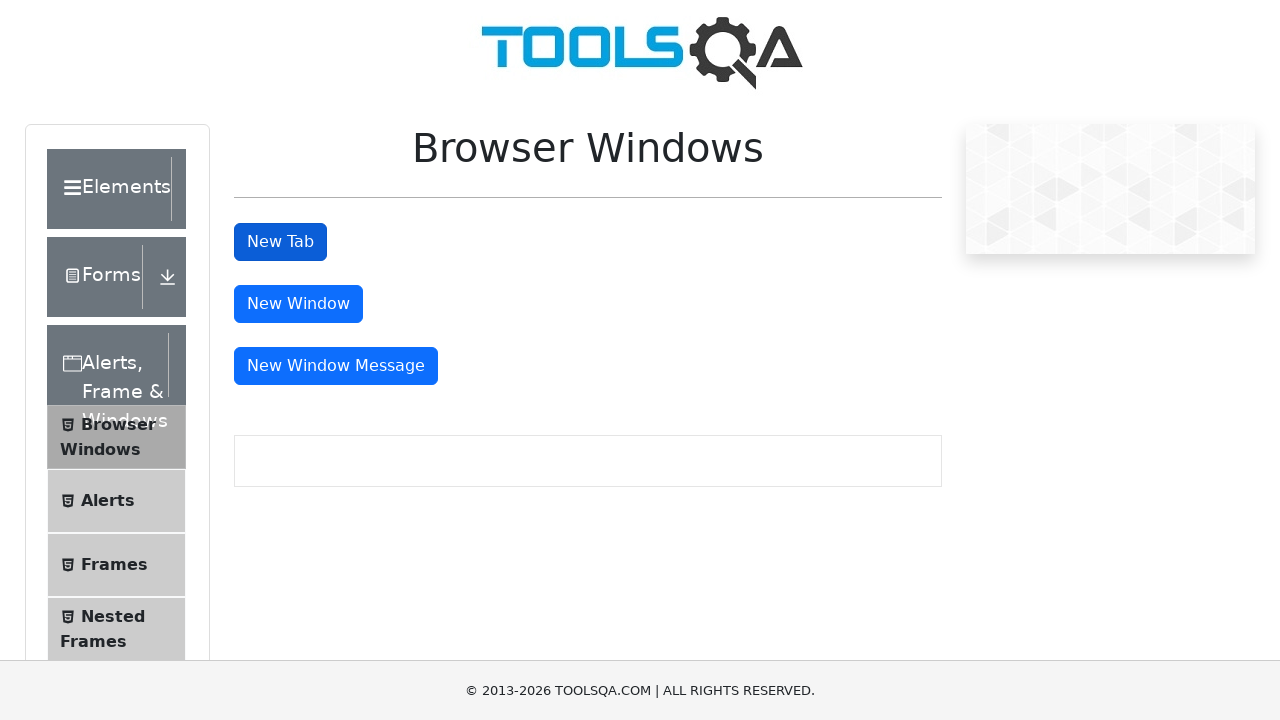

Retrieved parent page URL after closing new tab
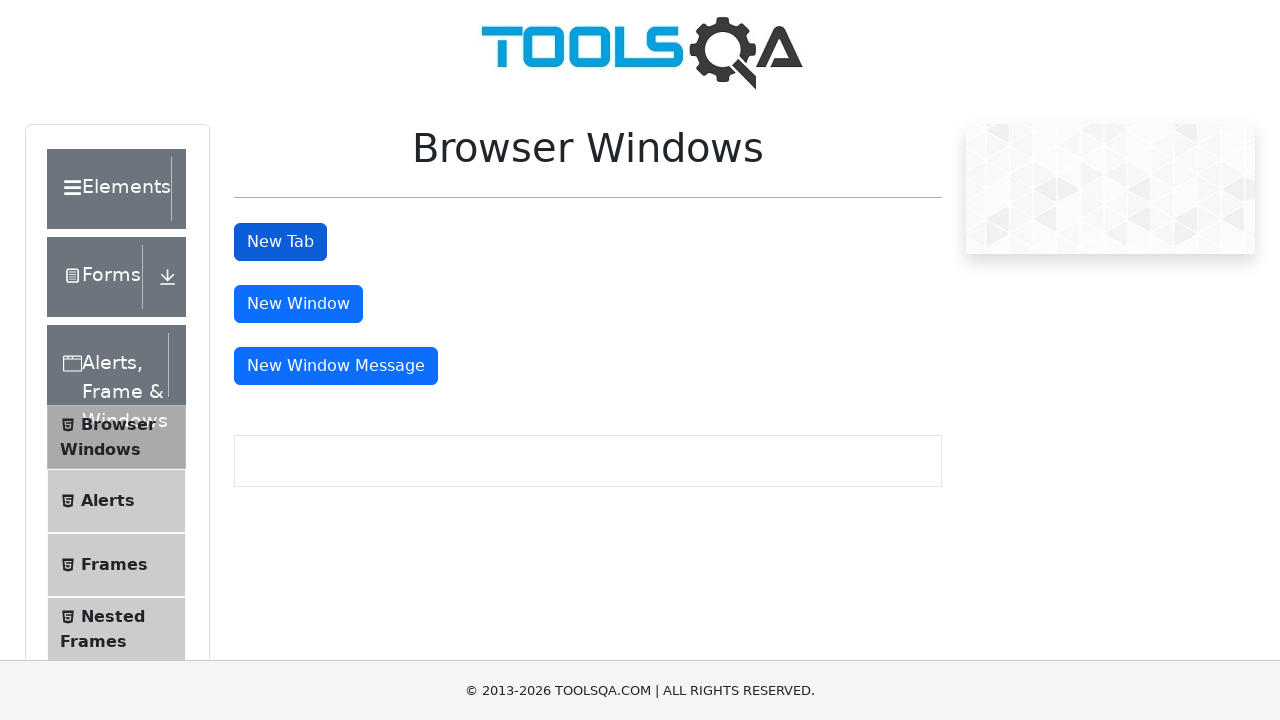

Verified parent page URL remained unchanged after tab switching
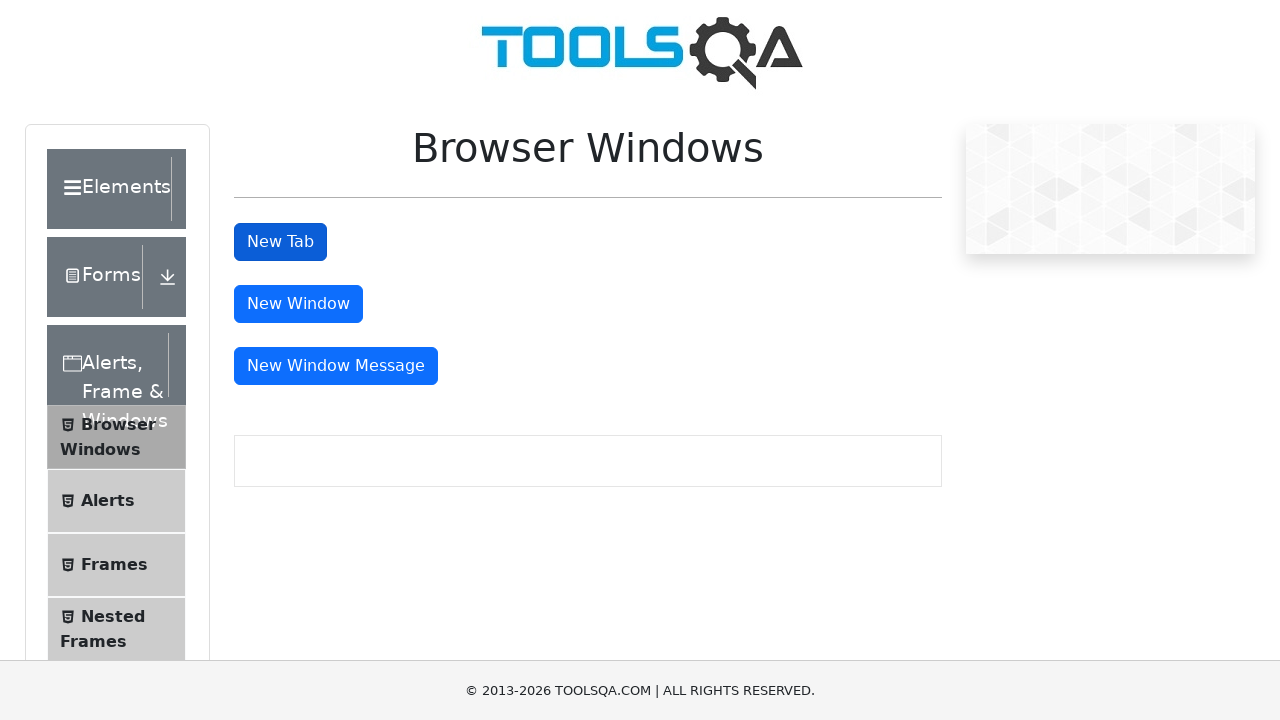

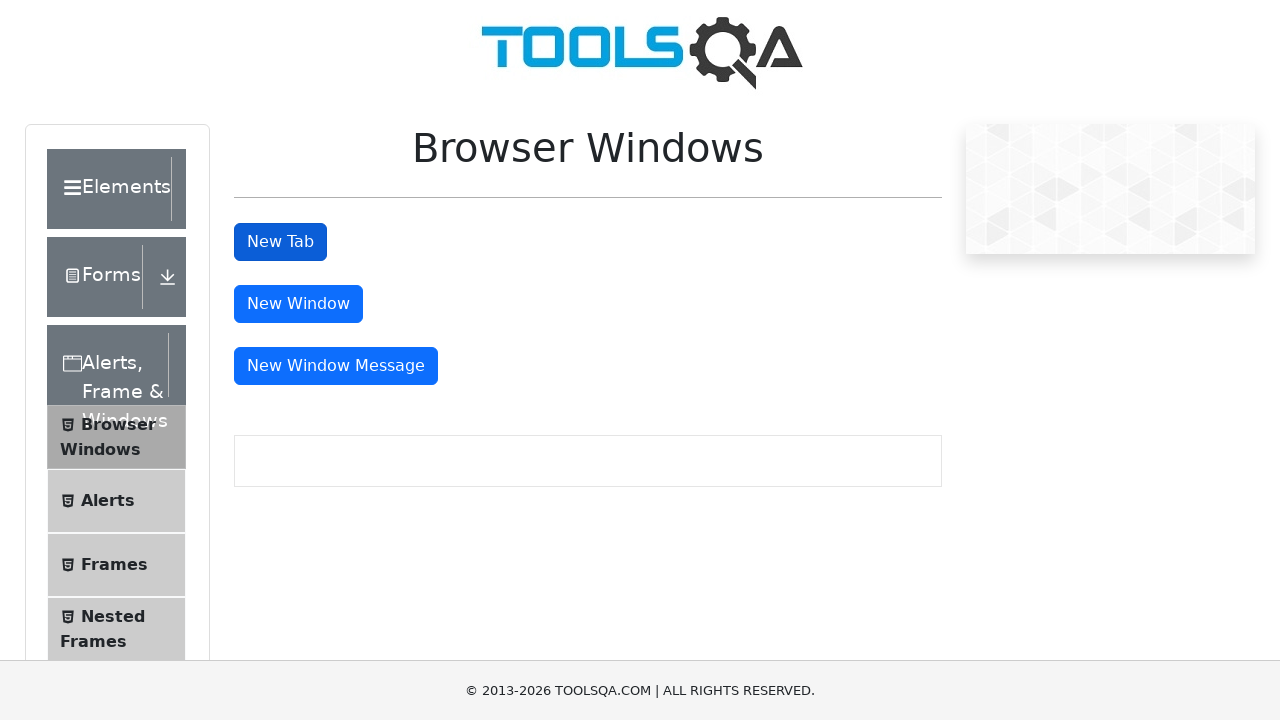